Tests prompt dialog handling by clicking a button, entering text in the prompt, and verifying the output

Starting URL: https://atidcollege.co.il/Xamples/ex_switch_navigation.html

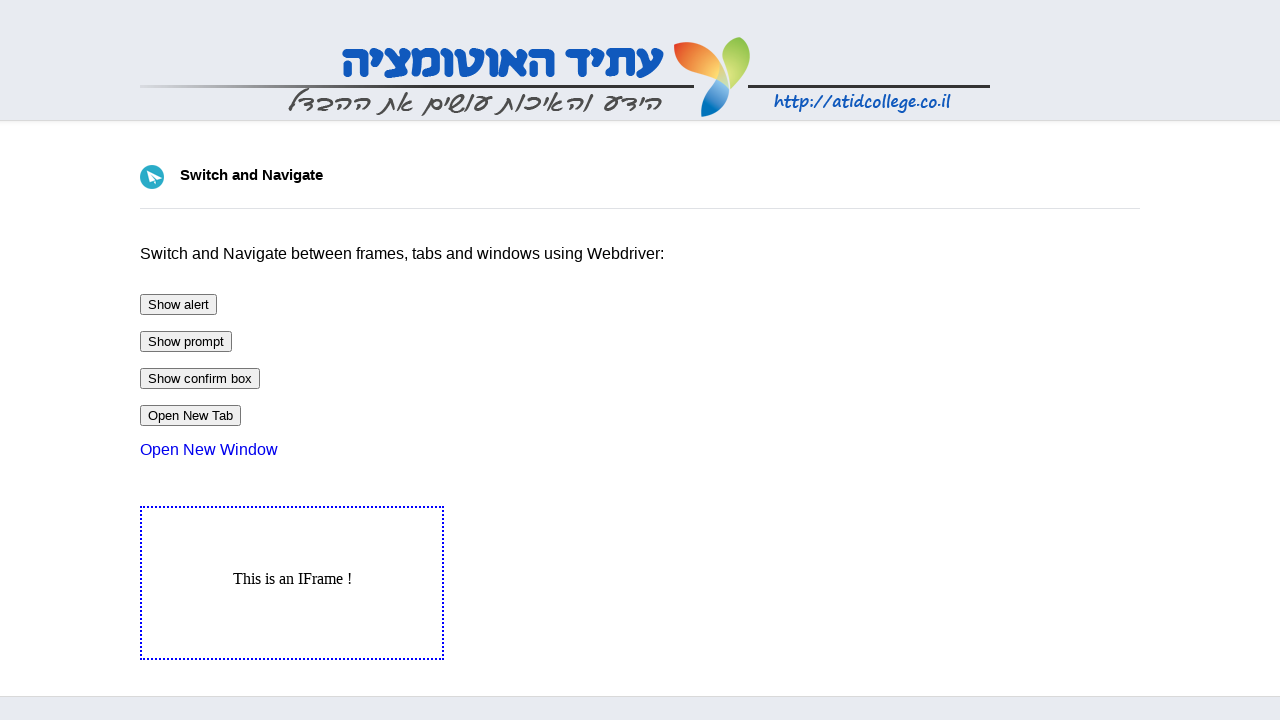

Set up dialog handler to accept prompt with text 'Saed Jaber'
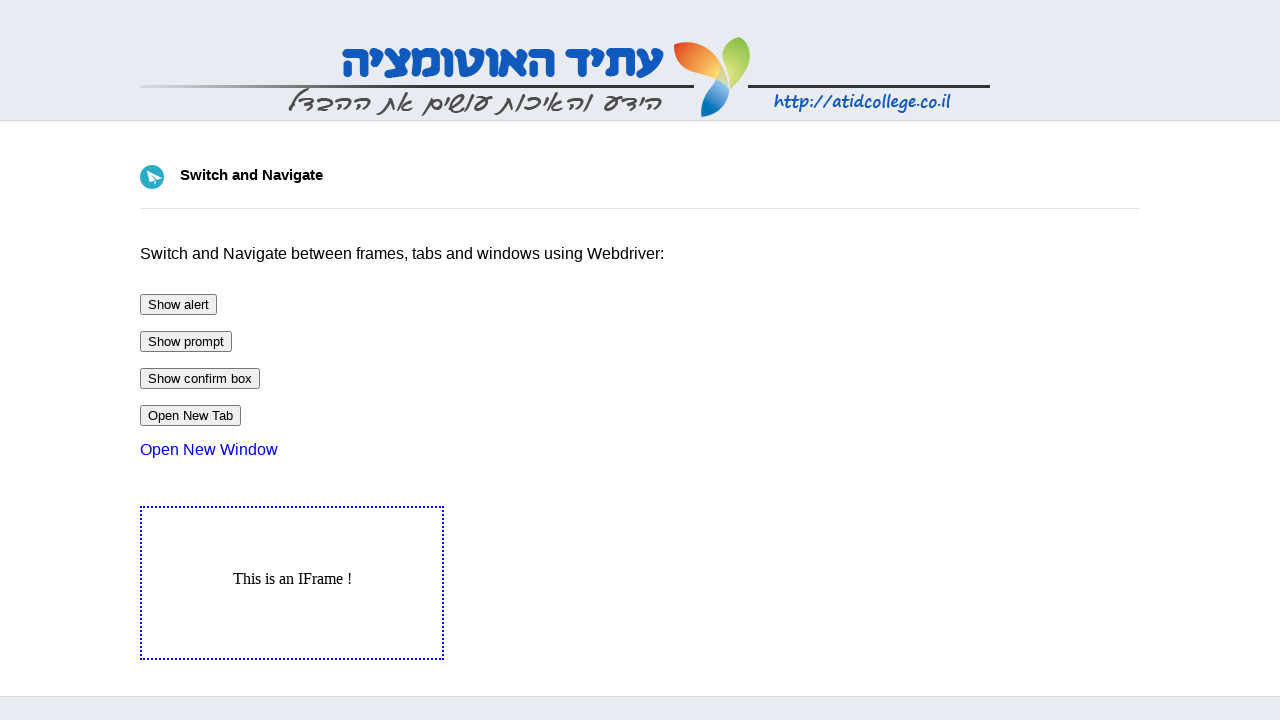

Clicked prompt button to trigger dialog at (186, 342) on input#btnPrompt
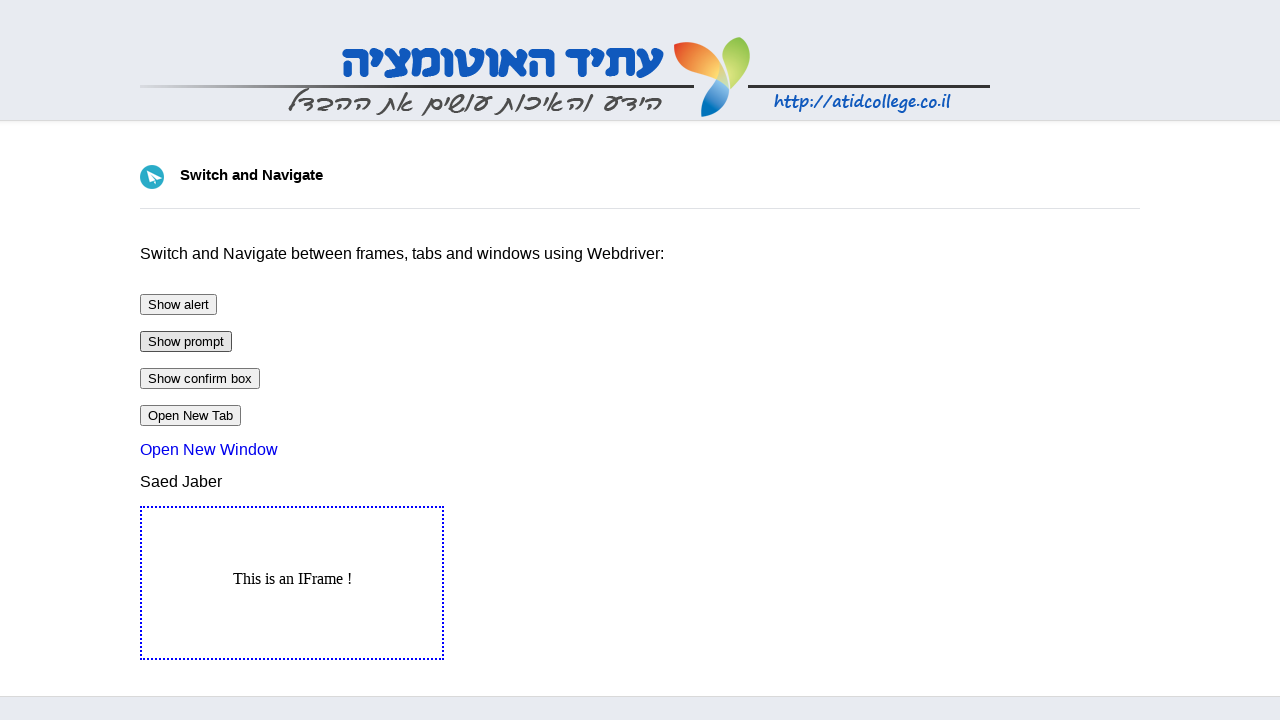

Output element loaded after prompt submission
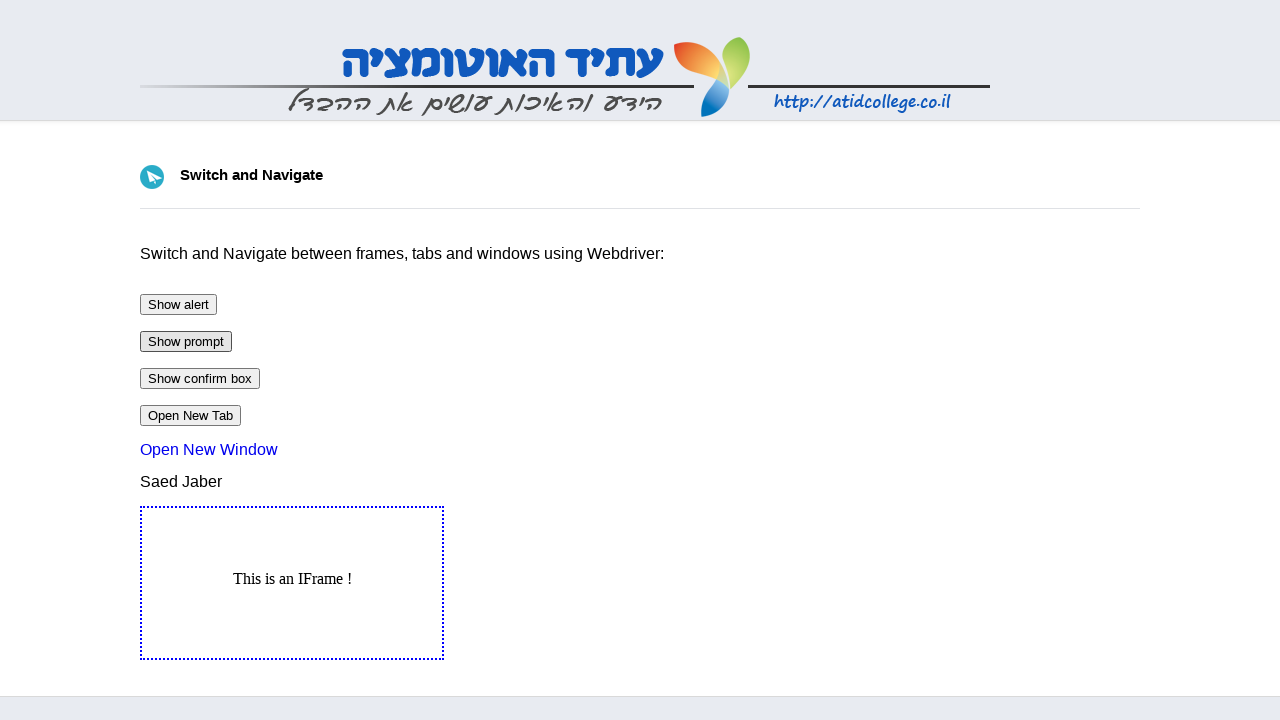

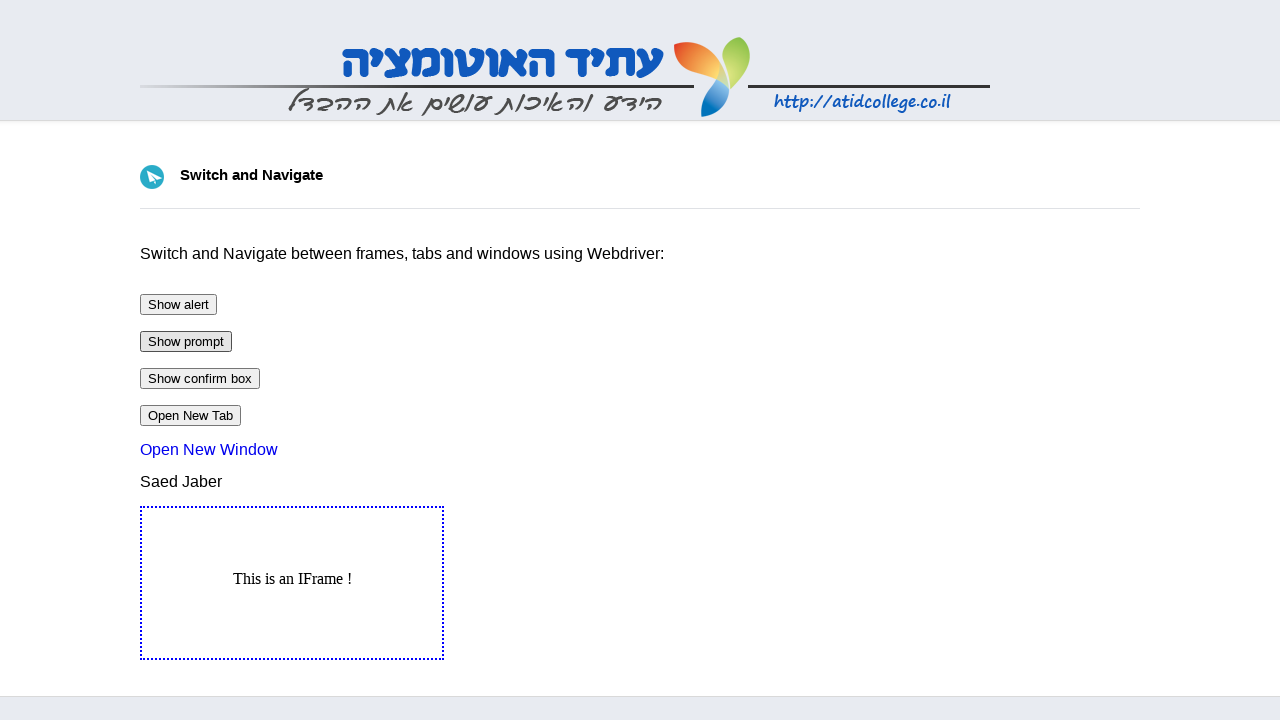